Opens the OrangeHRM demo website in the browser

Starting URL: https://opensource-demo.orangehrmlive.com/

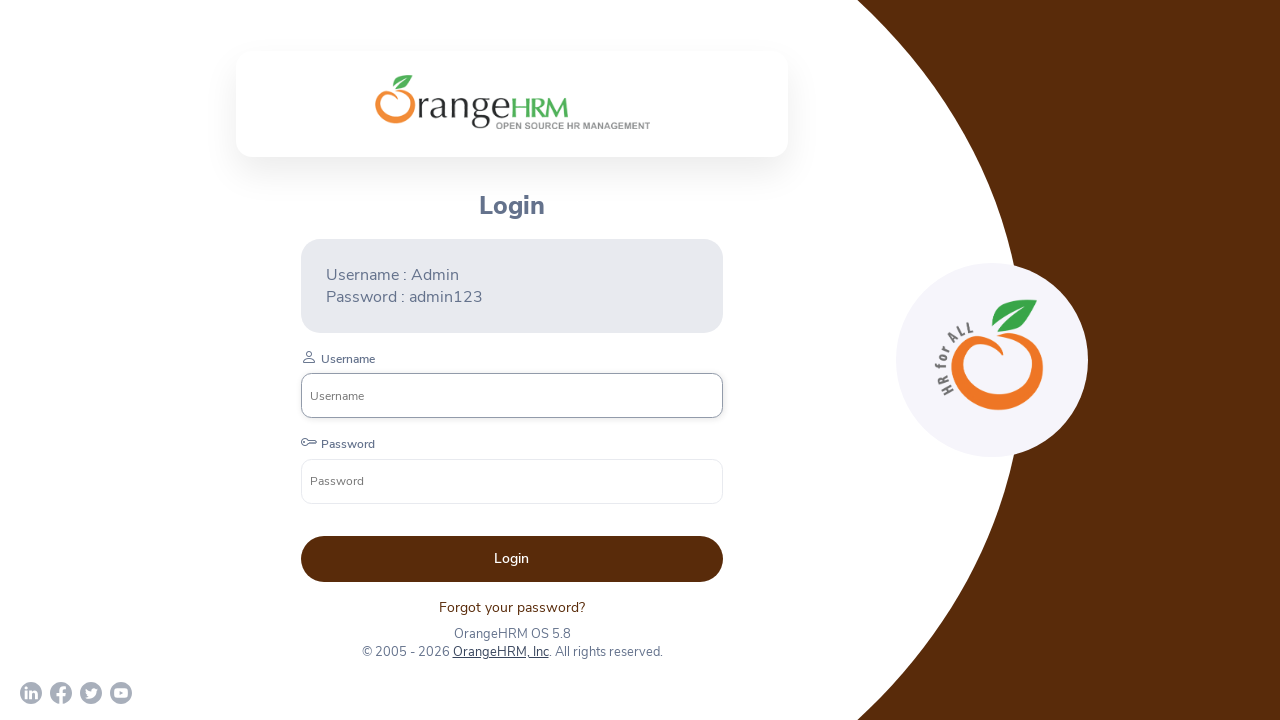

Navigated to OrangeHRM demo website
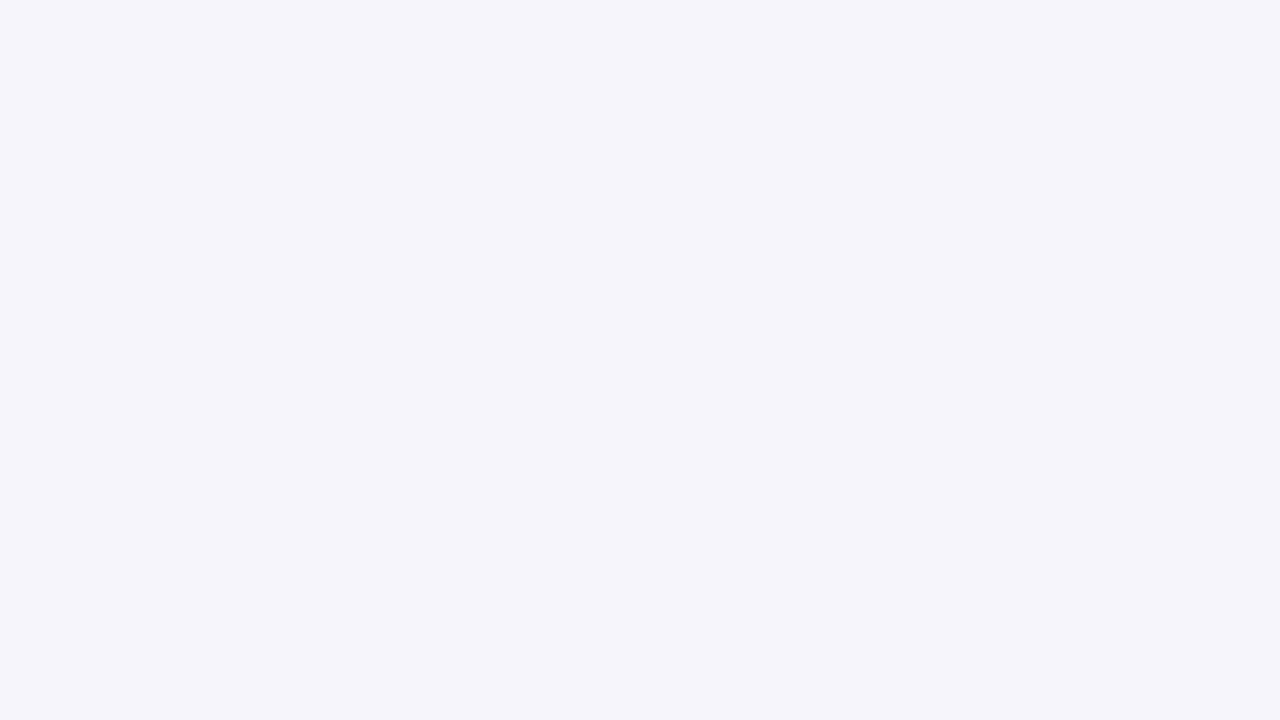

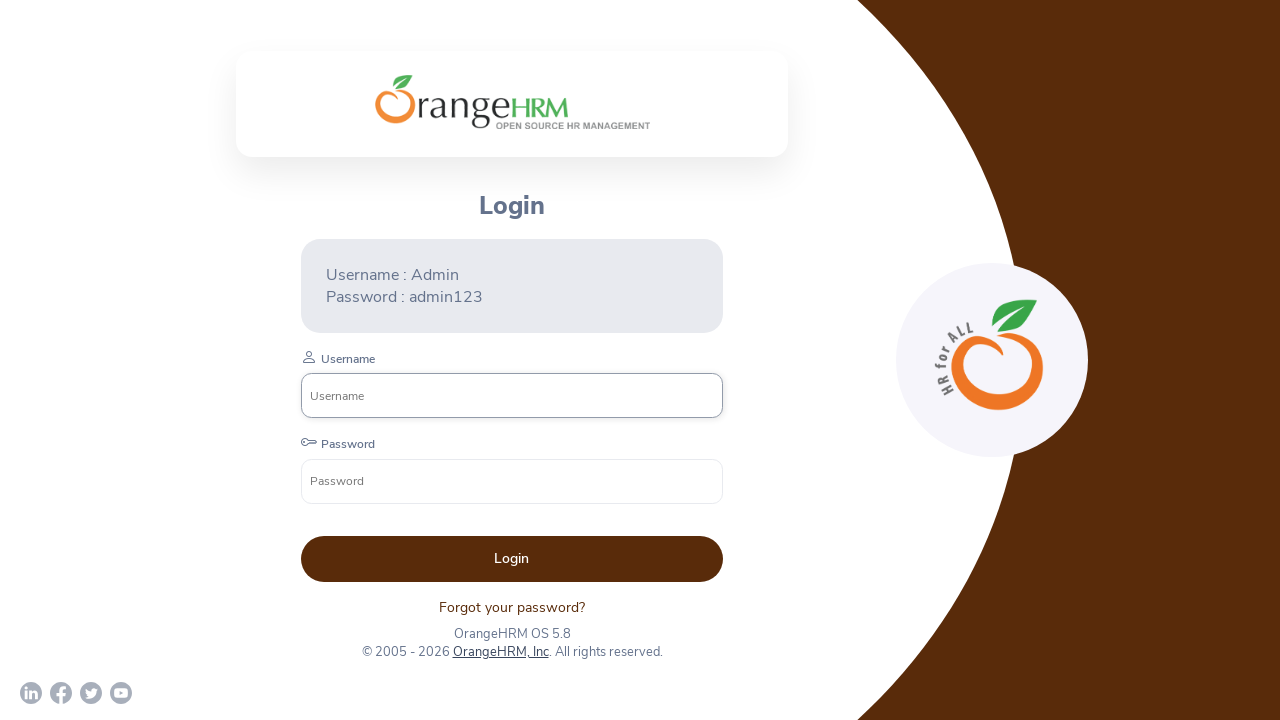